Tests decimal to other base conversions by inputting 255 in decimal and verifying it converts correctly to binary (11111111), octal (377), decimal (255), and hexadecimal (FF).

Starting URL: https://www.001236.xyz/en/base

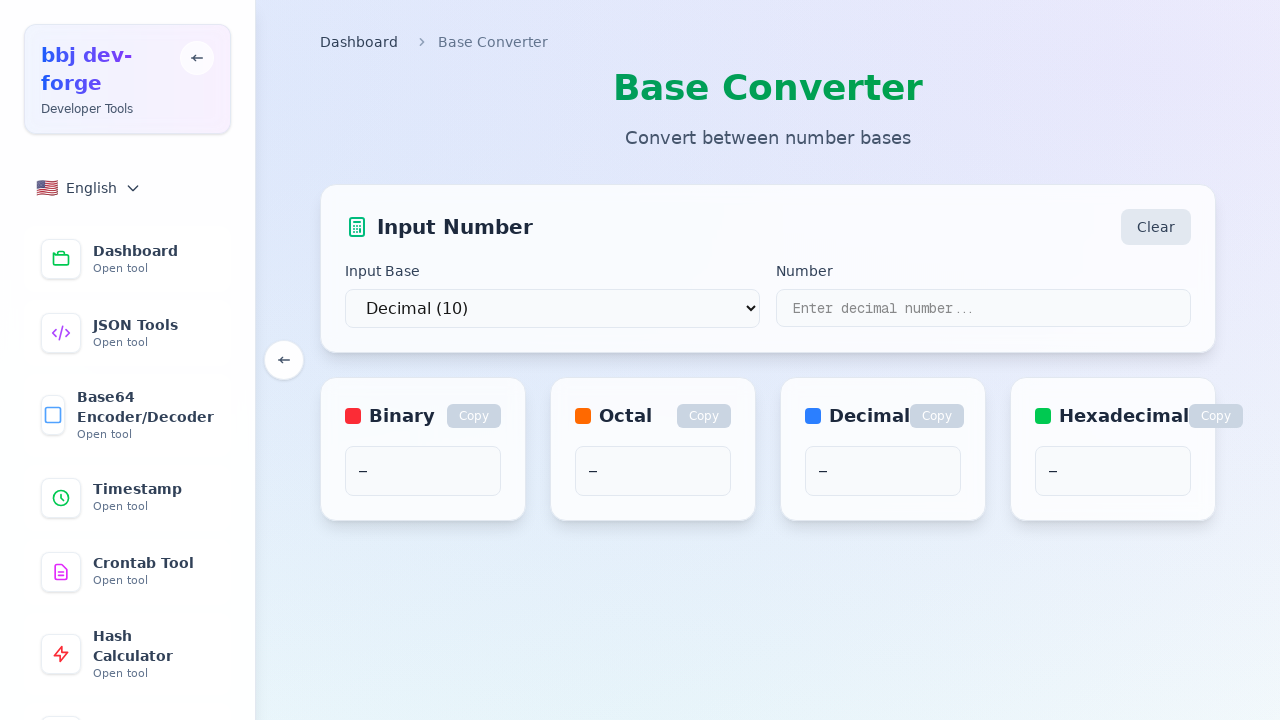

Selected decimal (base 10) as input base on select
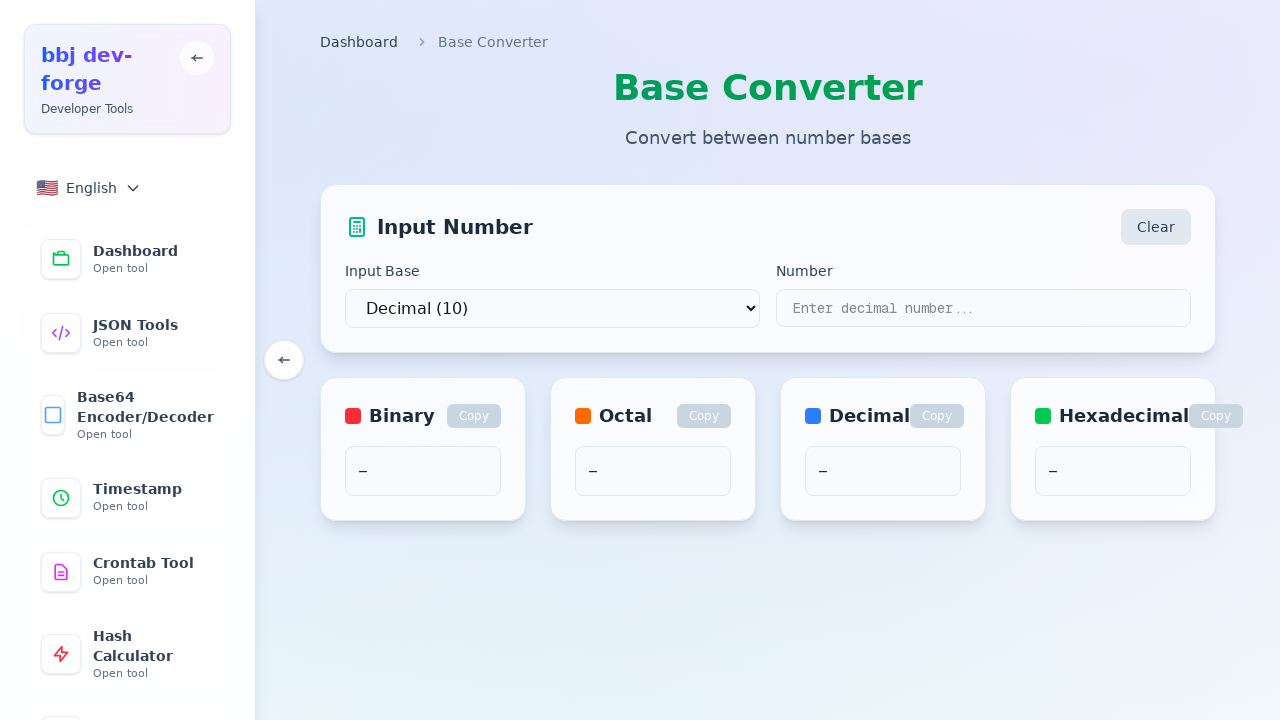

Entered 255 as the decimal number to convert on input[type="text"]
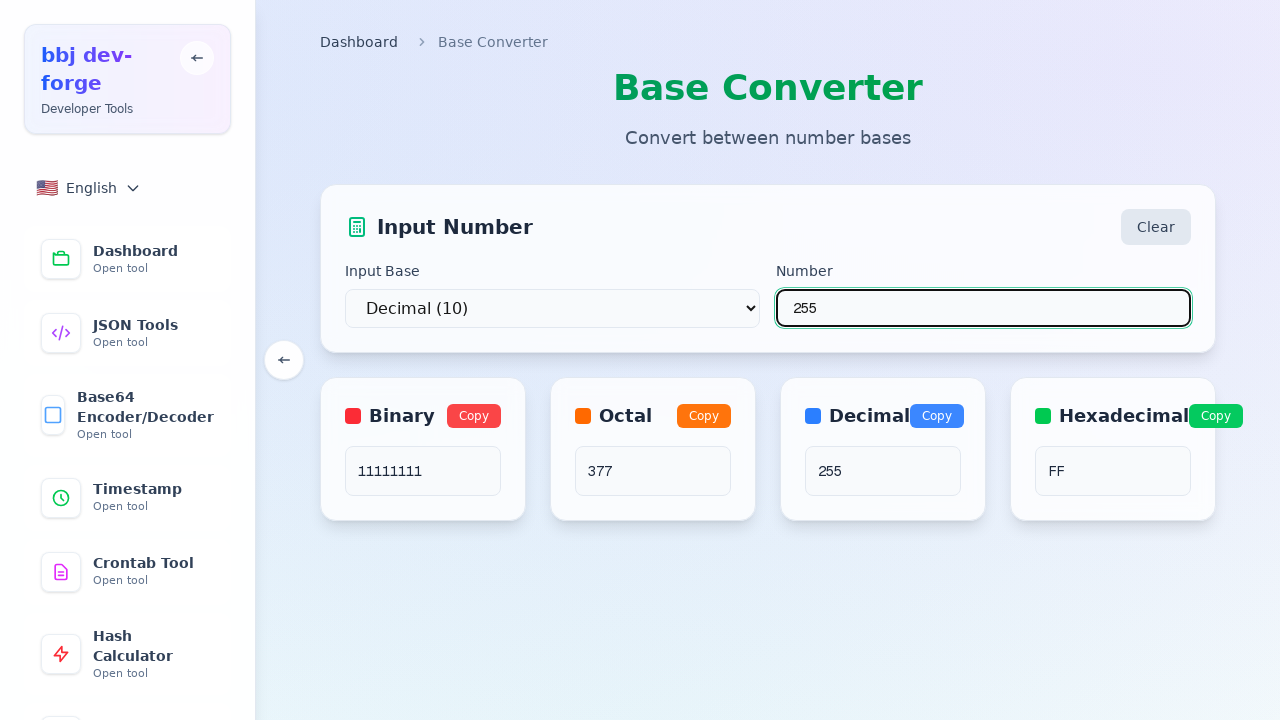

Waited for conversion calculations to complete
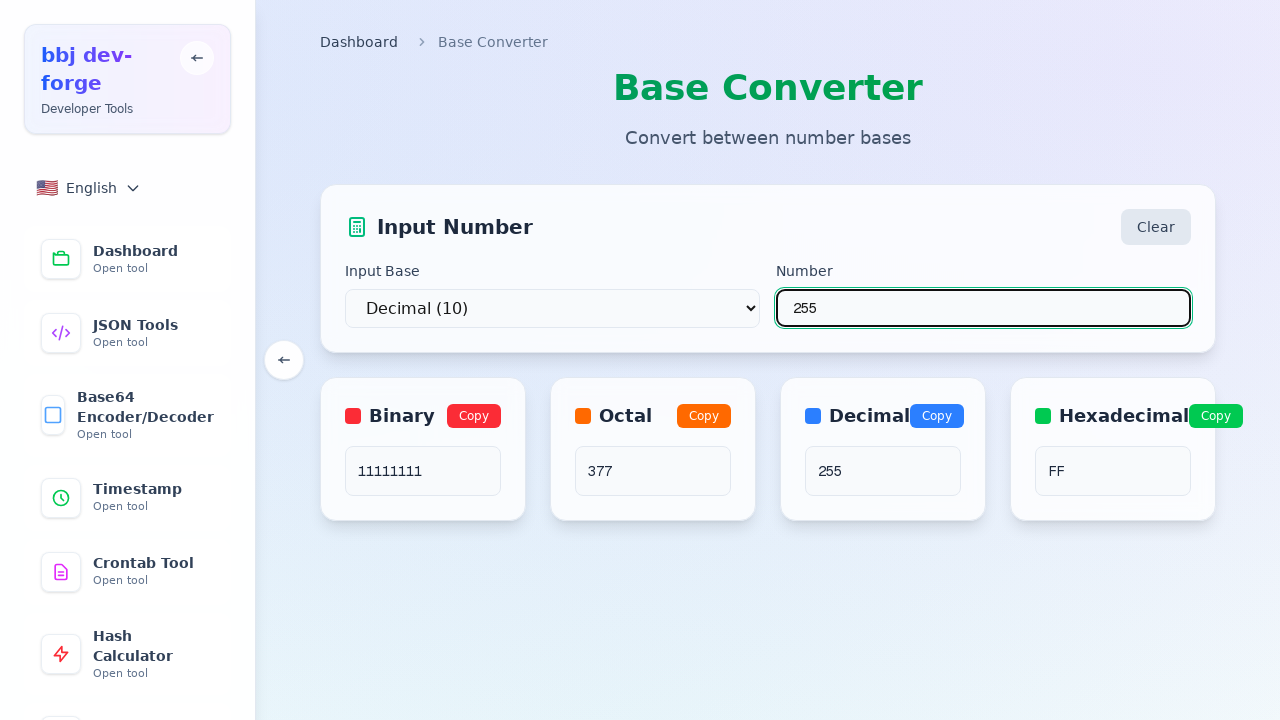

Verified binary conversion result is 11111111
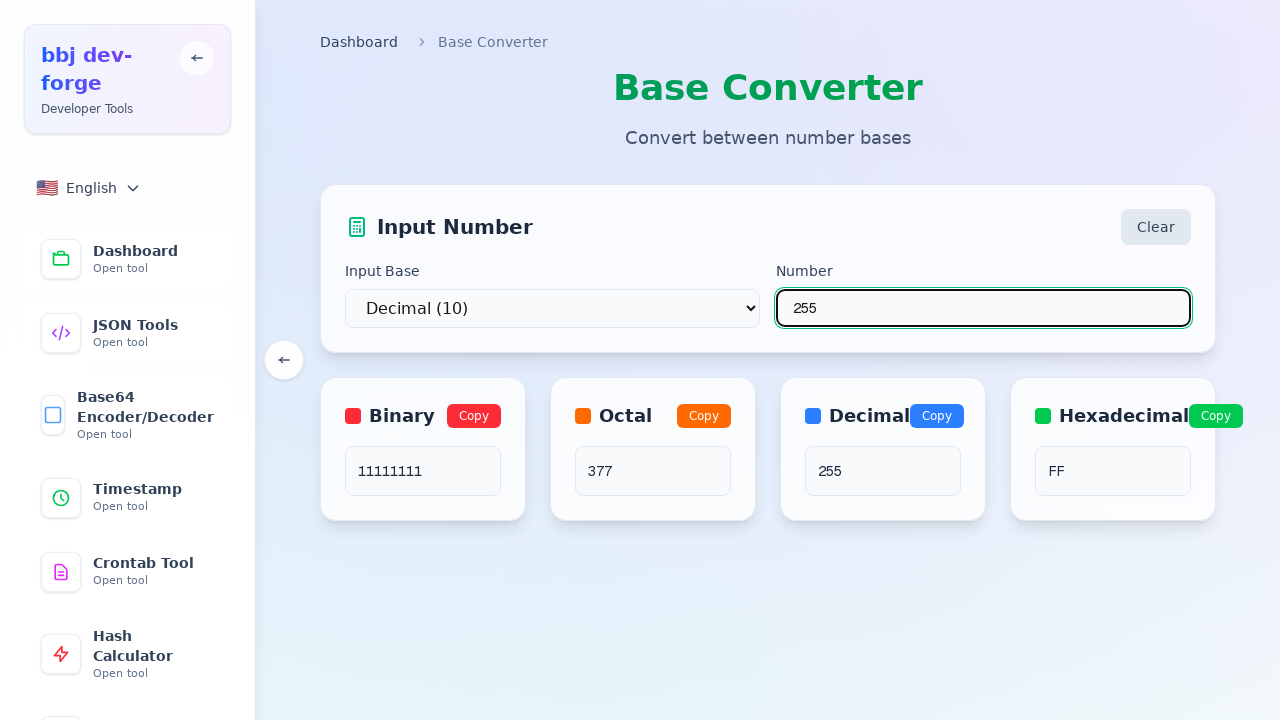

Verified octal conversion result is 377
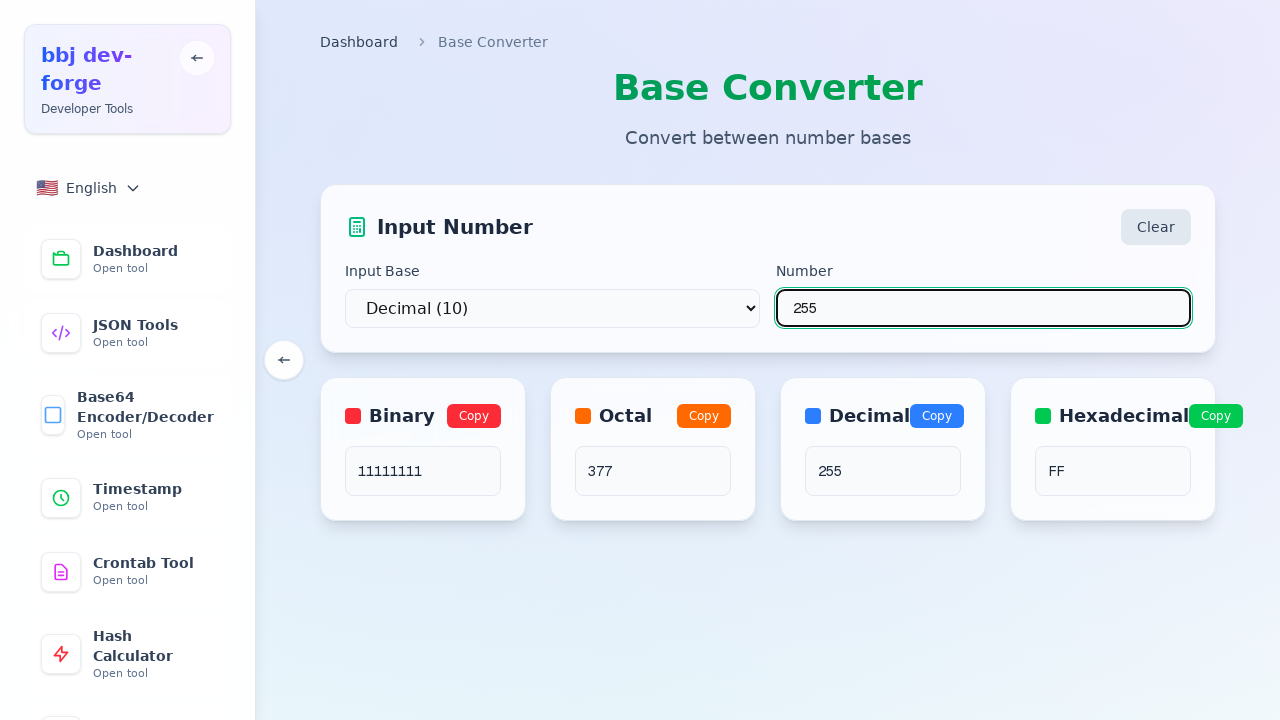

Verified decimal conversion result is 255
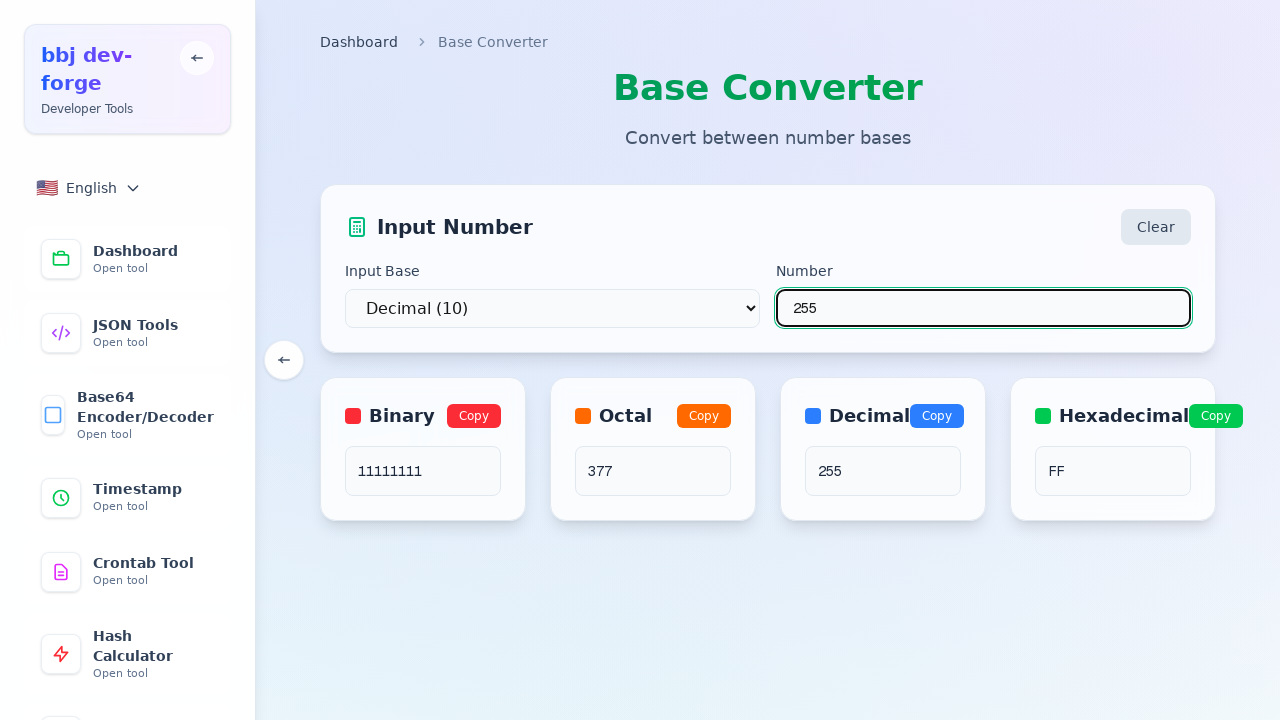

Verified hexadecimal conversion result is FF
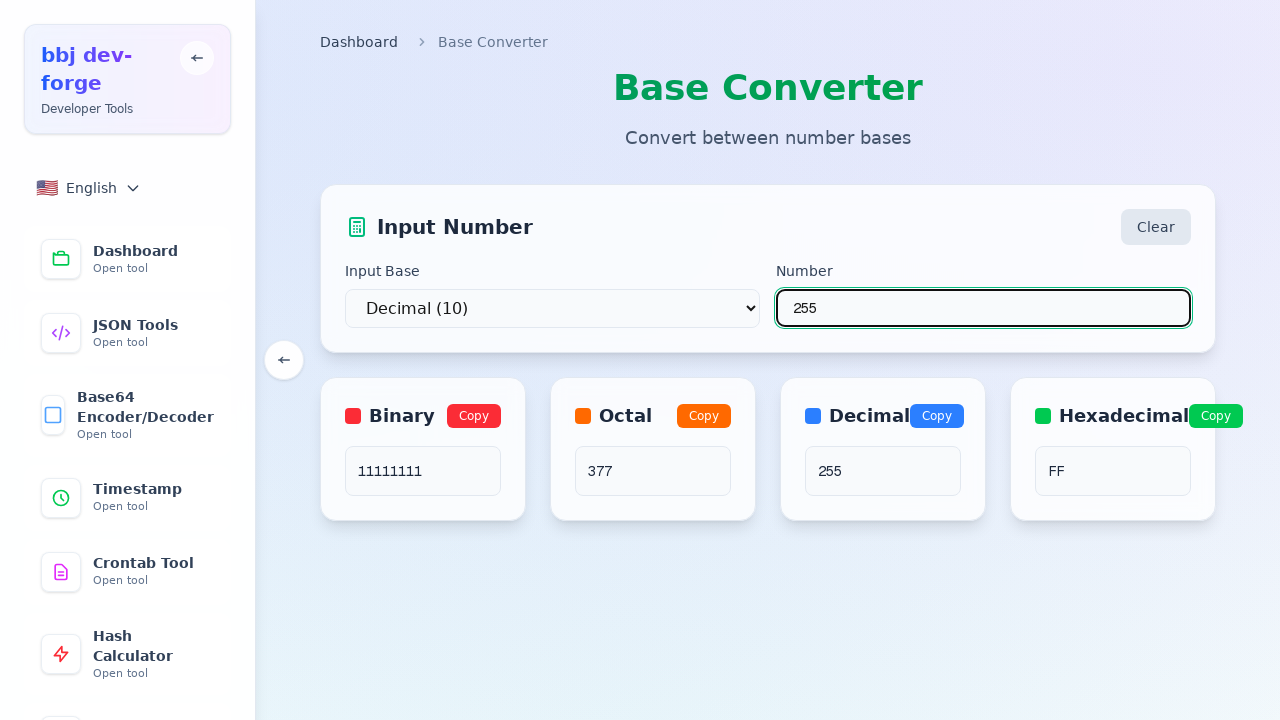

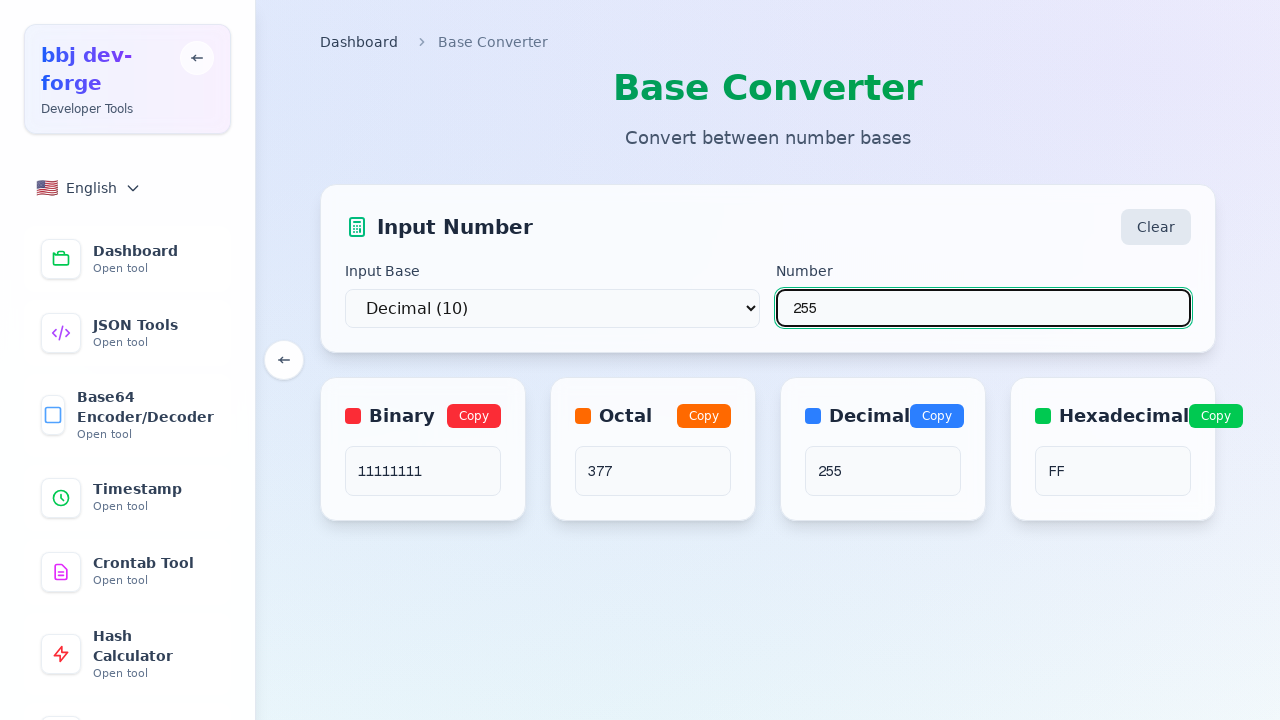